Tests checkbox and radio button selection states by clicking elements and verifying their selected status

Starting URL: https://automationfc.github.io/basic-form/index.html

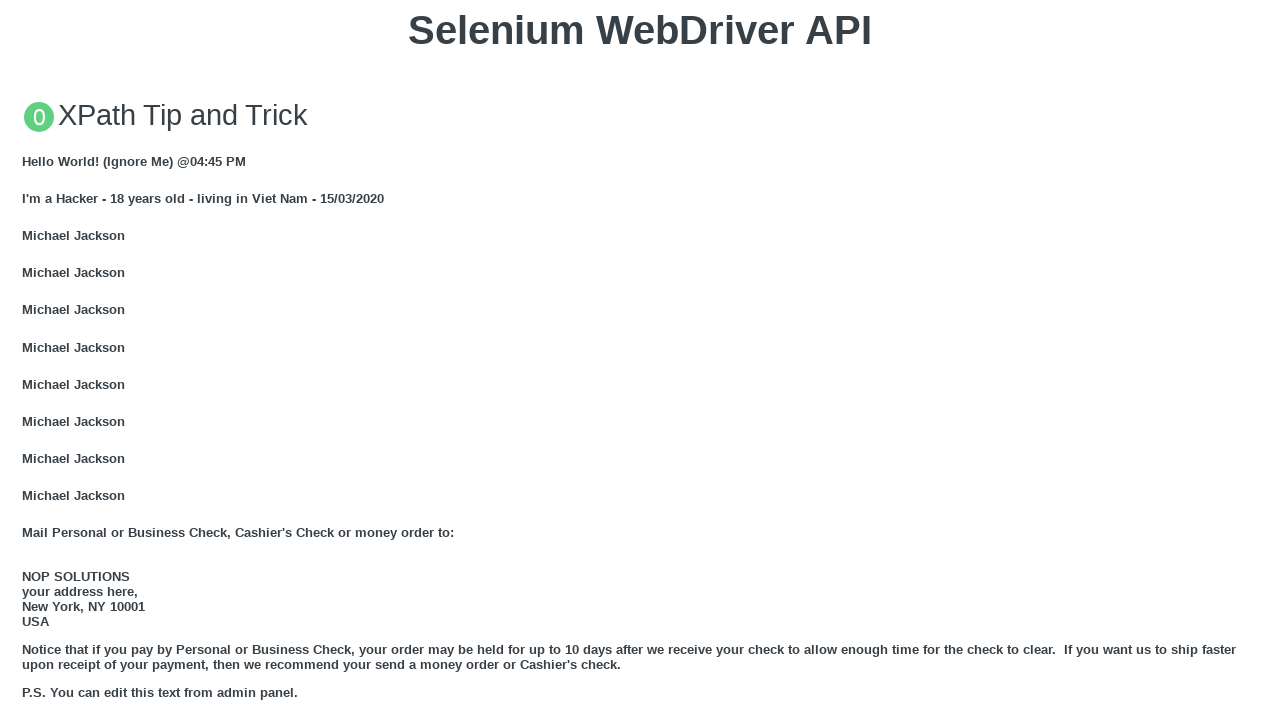

Clicked under 18 radio button at (28, 360) on #under_18
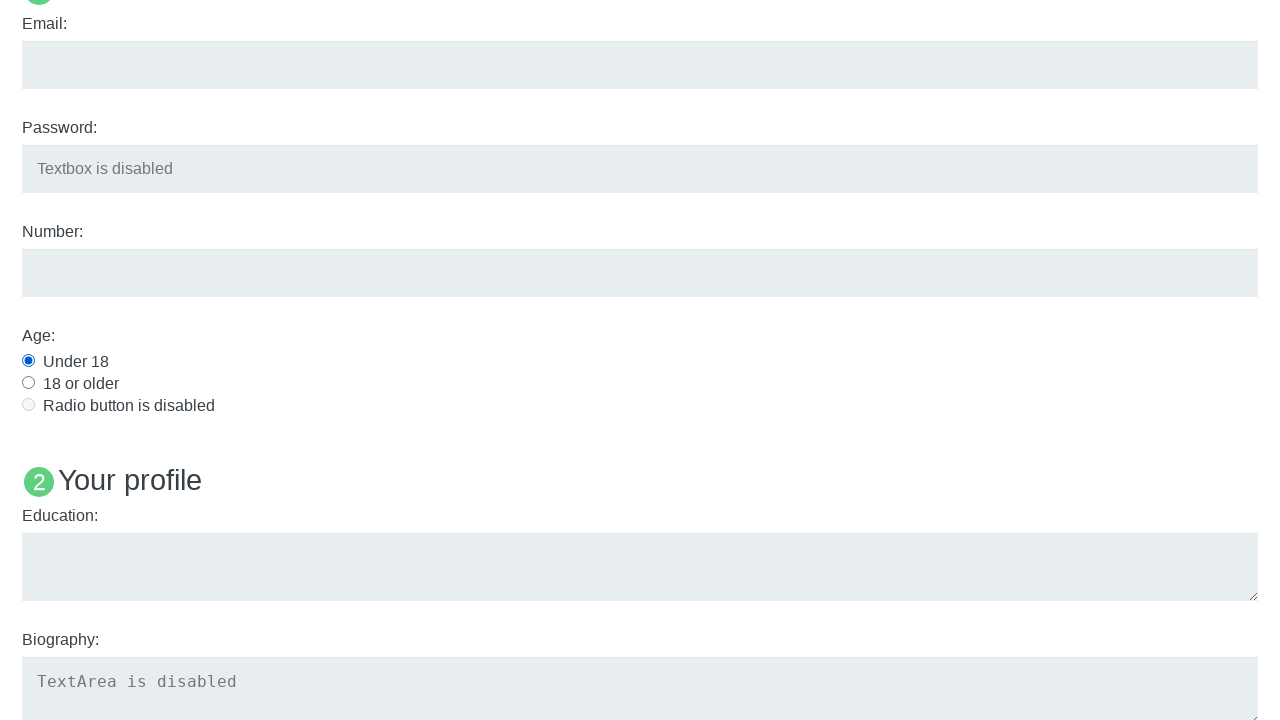

Clicked java checkbox at (28, 361) on #java
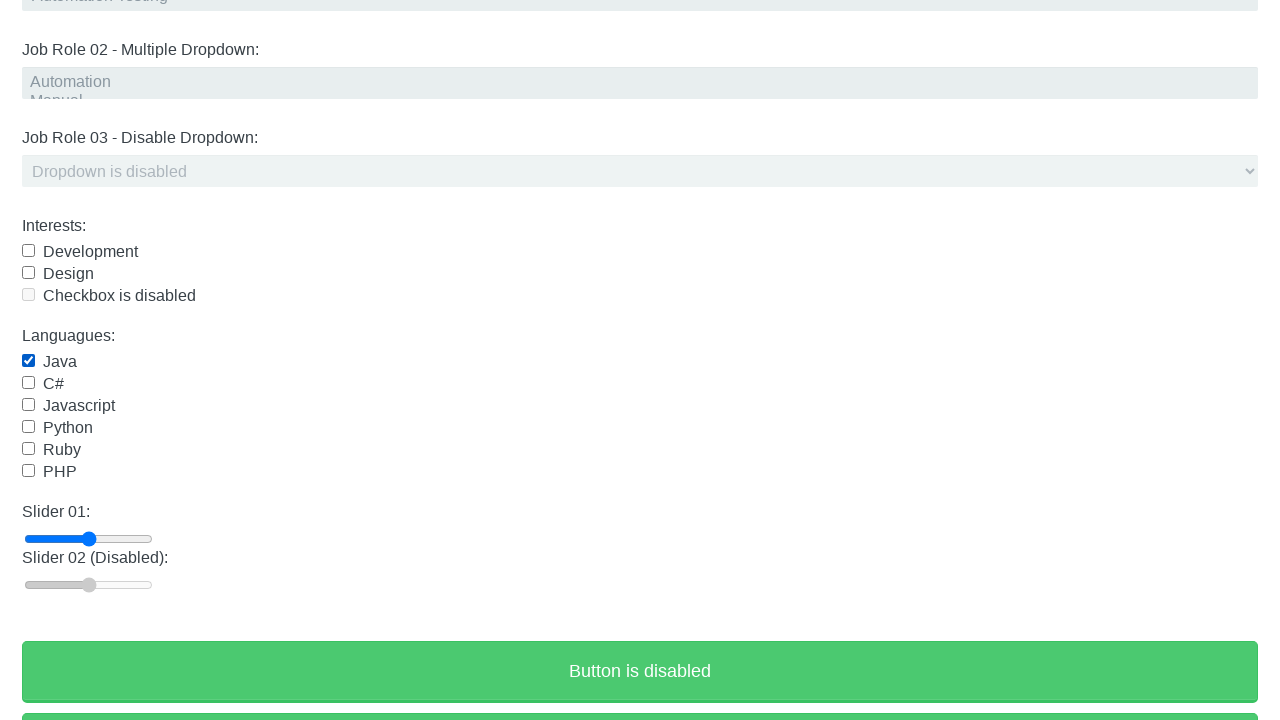

Verified under 18 radio button is selected
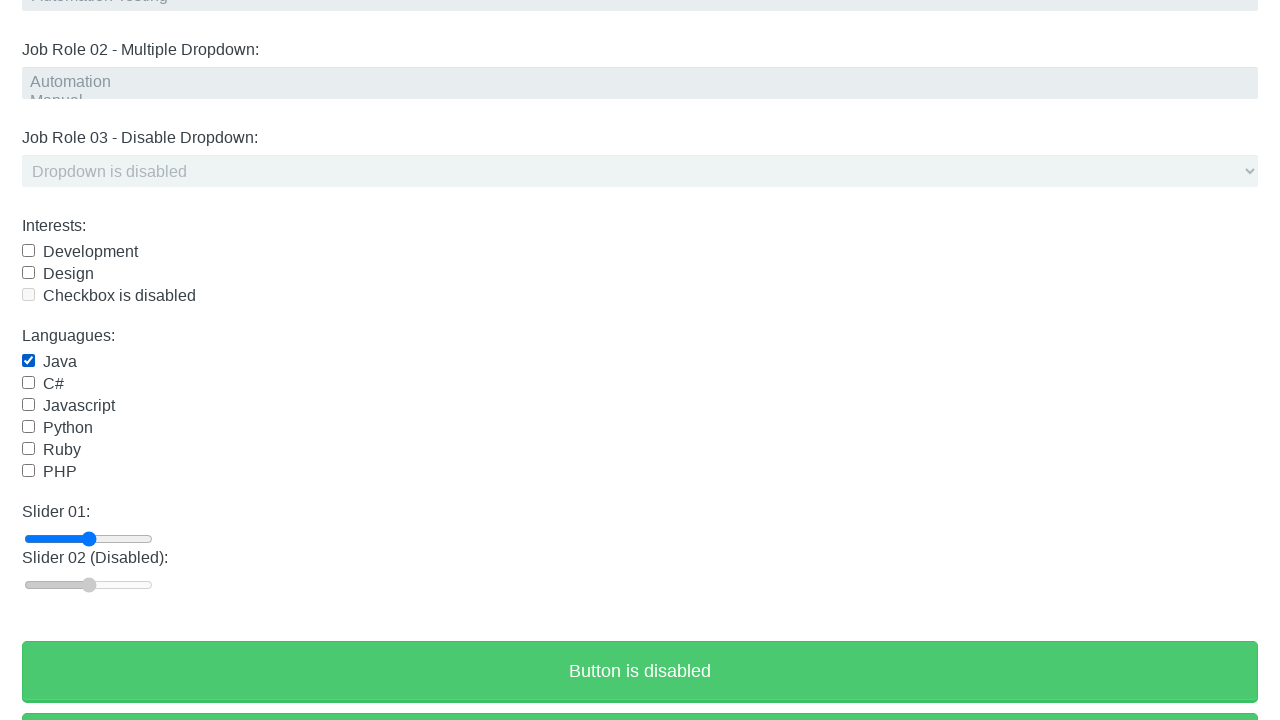

Verified java checkbox is selected
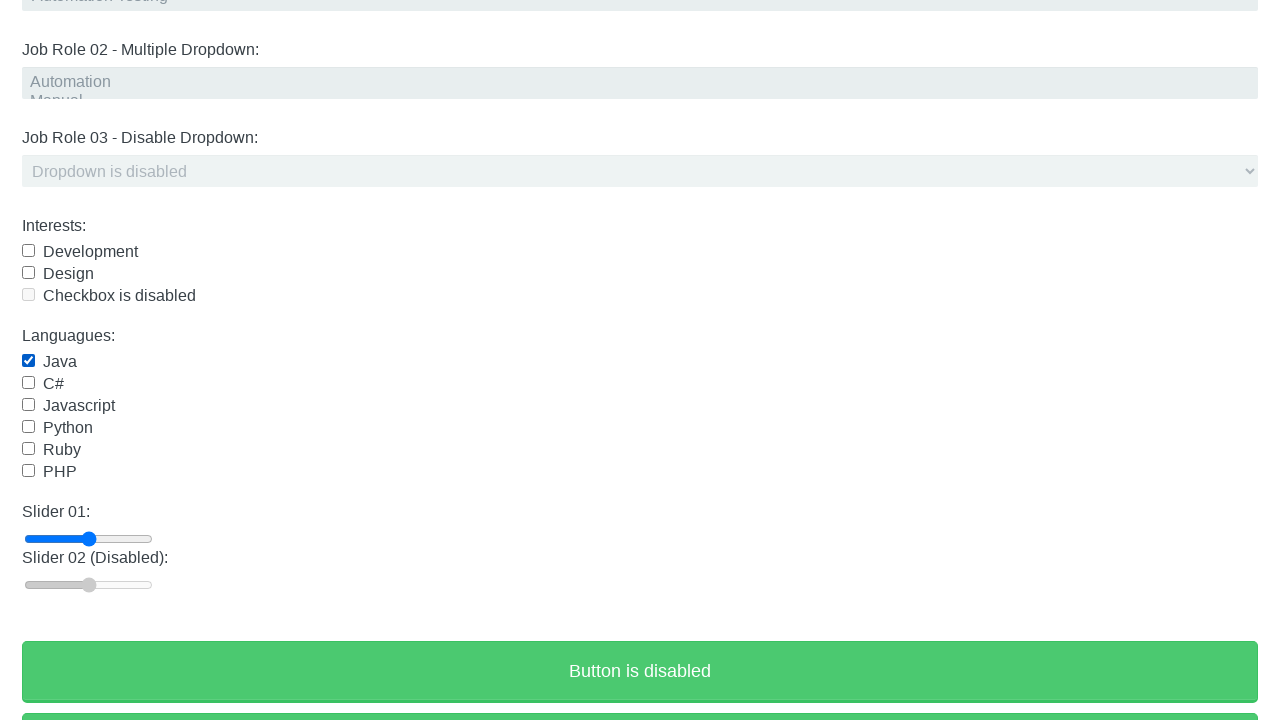

Clicked java checkbox to uncheck it at (28, 361) on #java
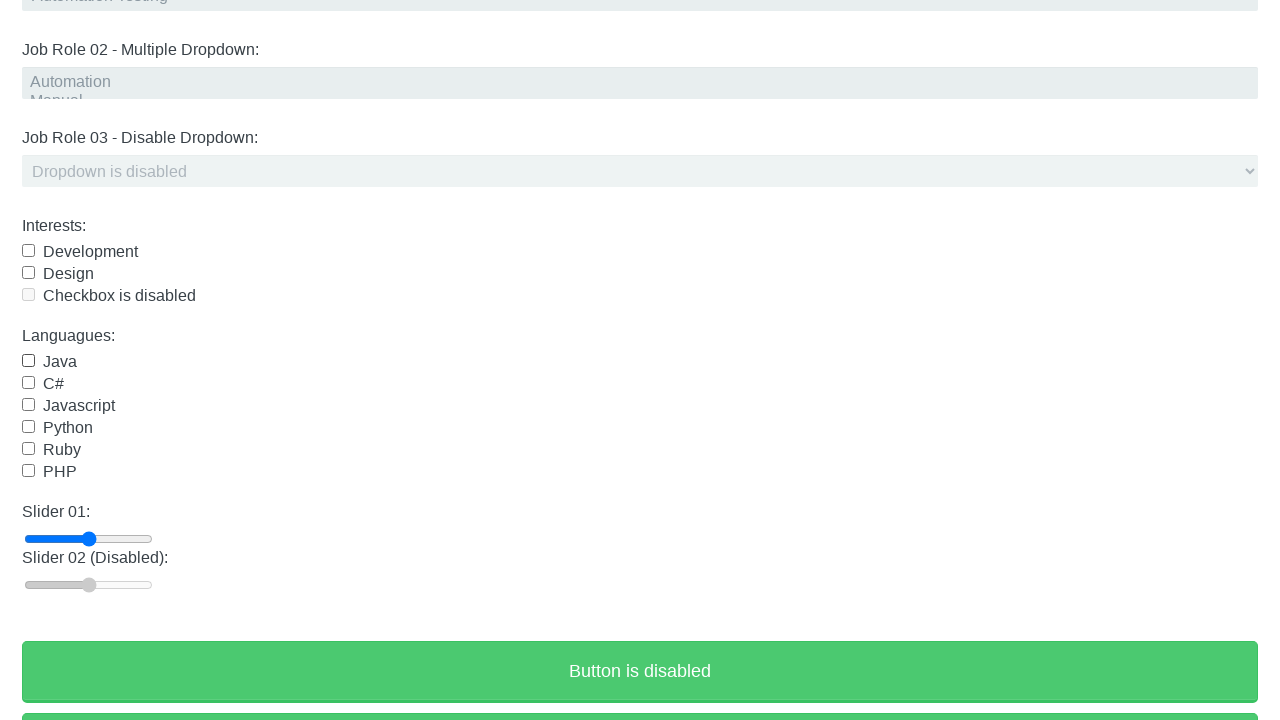

Verified java checkbox is no longer selected
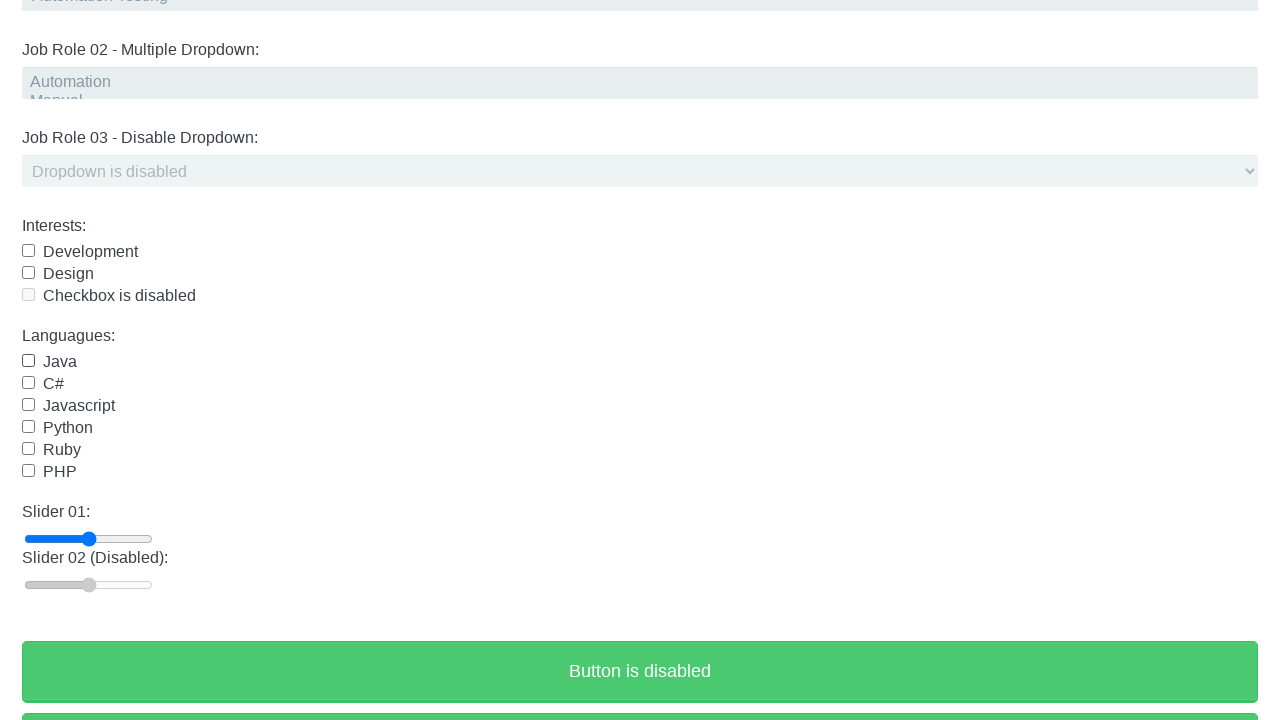

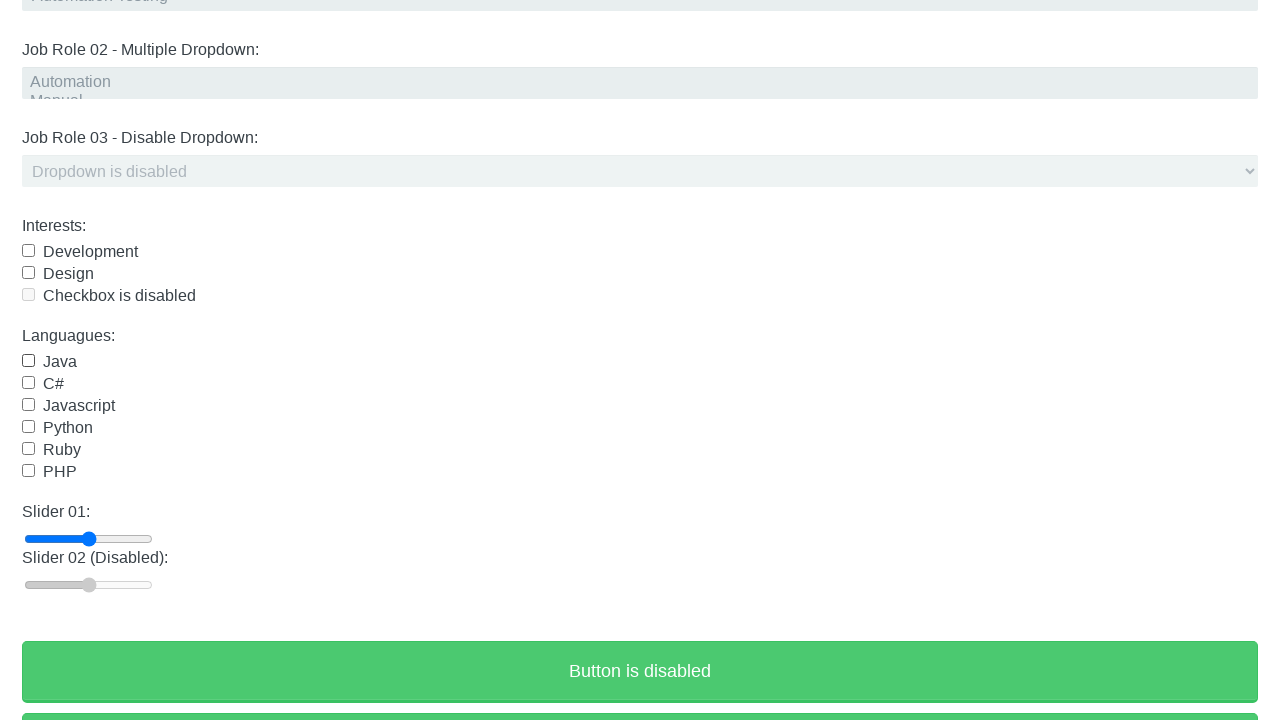